Tests dynamic dropdown selection for flight booking by selecting origin and destination cities

Starting URL: https://rahulshettyacademy.com/dropdownsPractise/

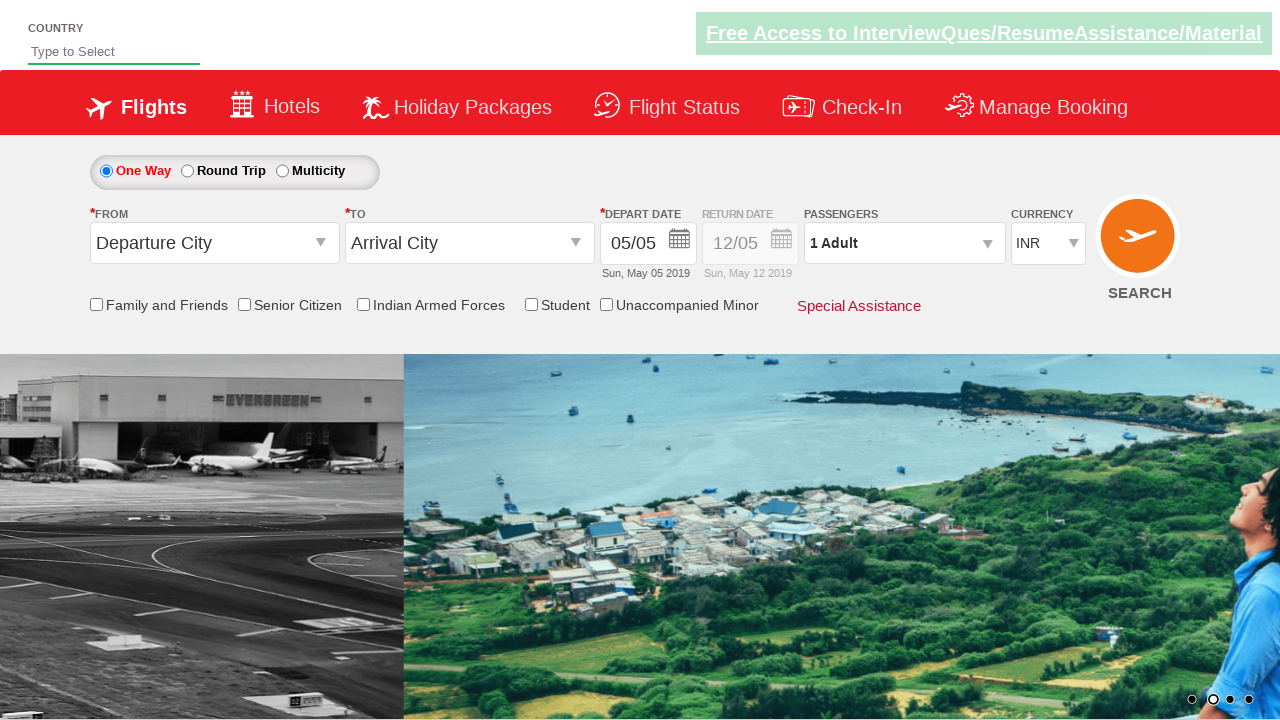

Clicked on the origin station dropdown at (323, 244) on span#ctl00_mainContent_ddl_originStation1_CTXTaction
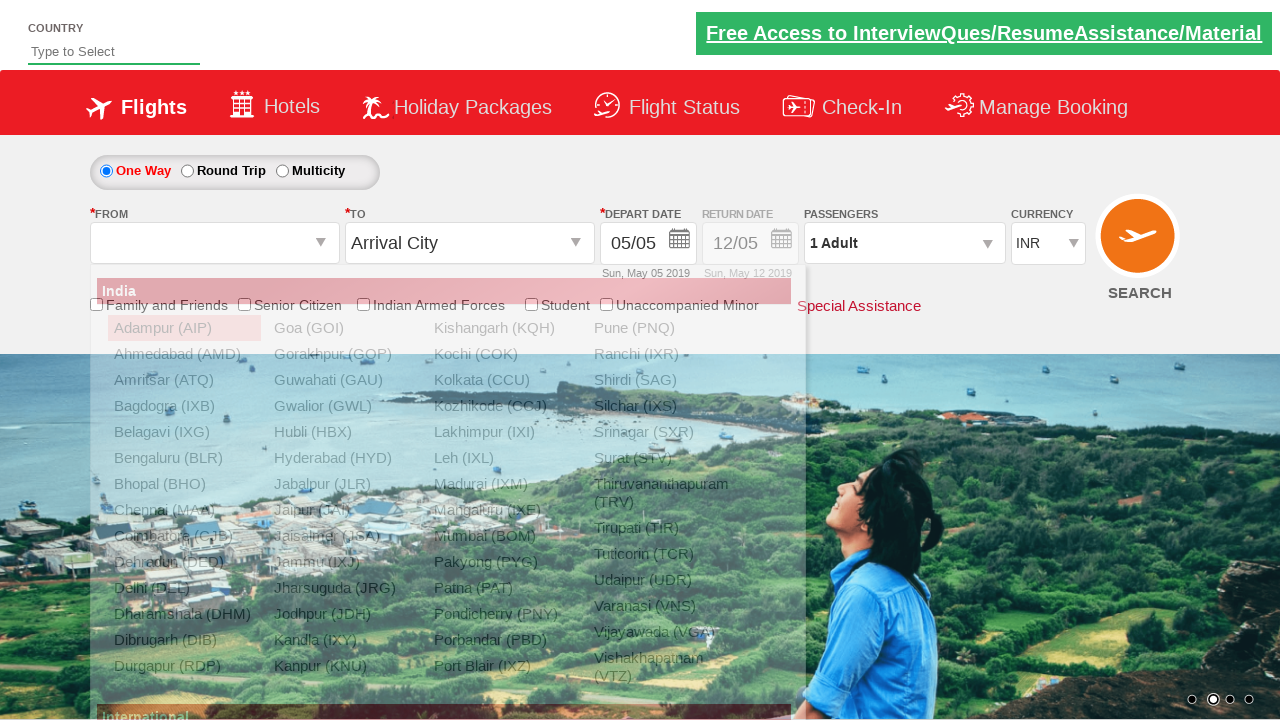

Selected Bengaluru (BLR) as the origin city at (184, 458) on a[text='Bengaluru (BLR)']
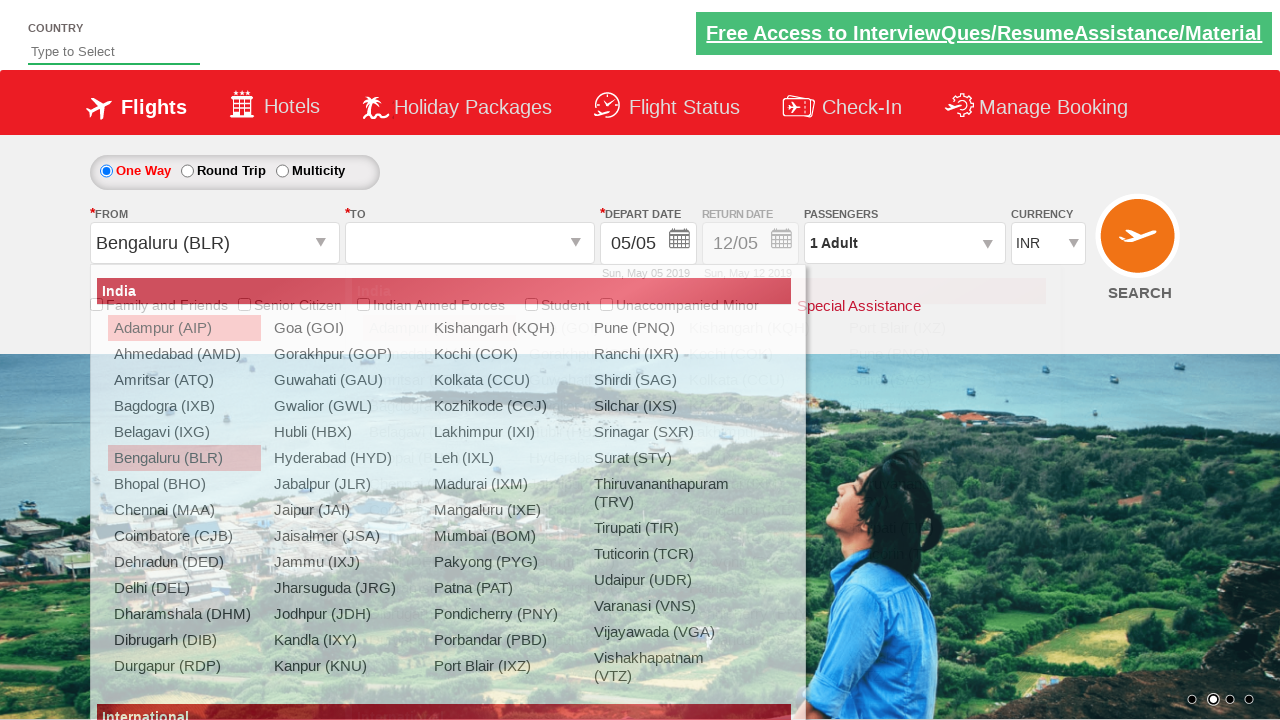

Waited for destination dropdown to be ready
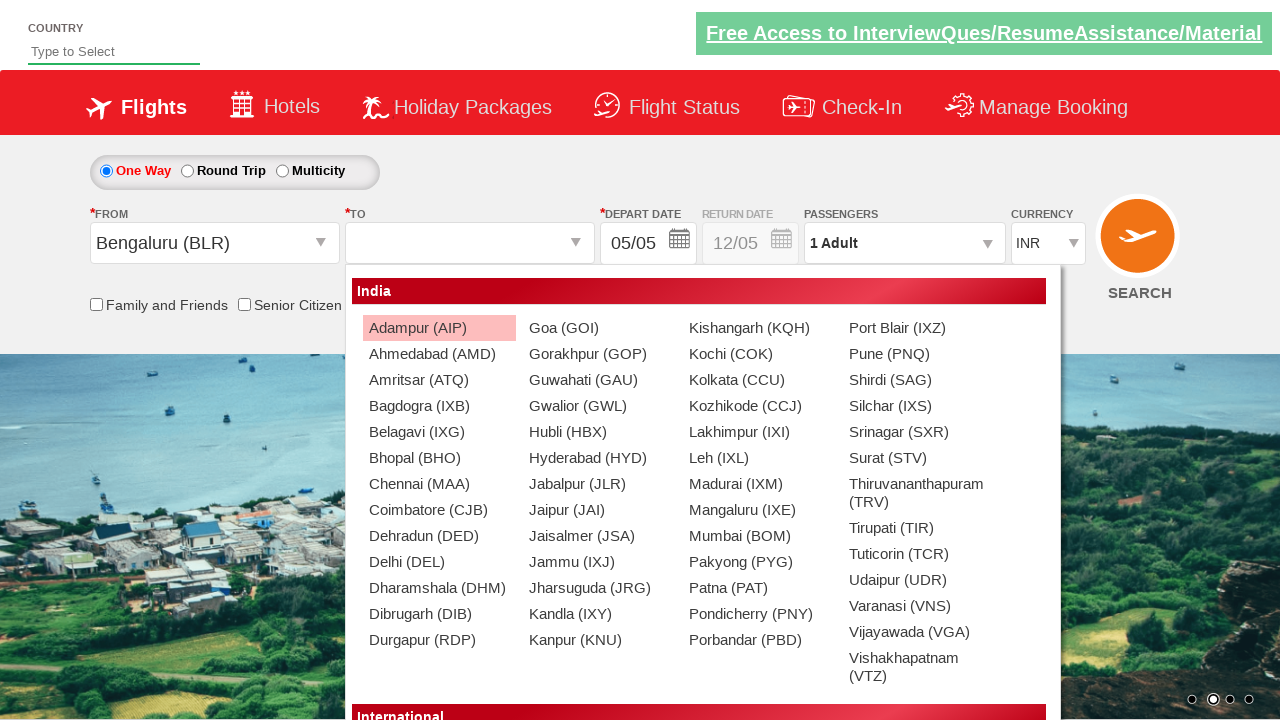

Selected Bhopal (BHO) as the destination city at (439, 458) on (//a[@text='Bhopal (BHO)'])[2]
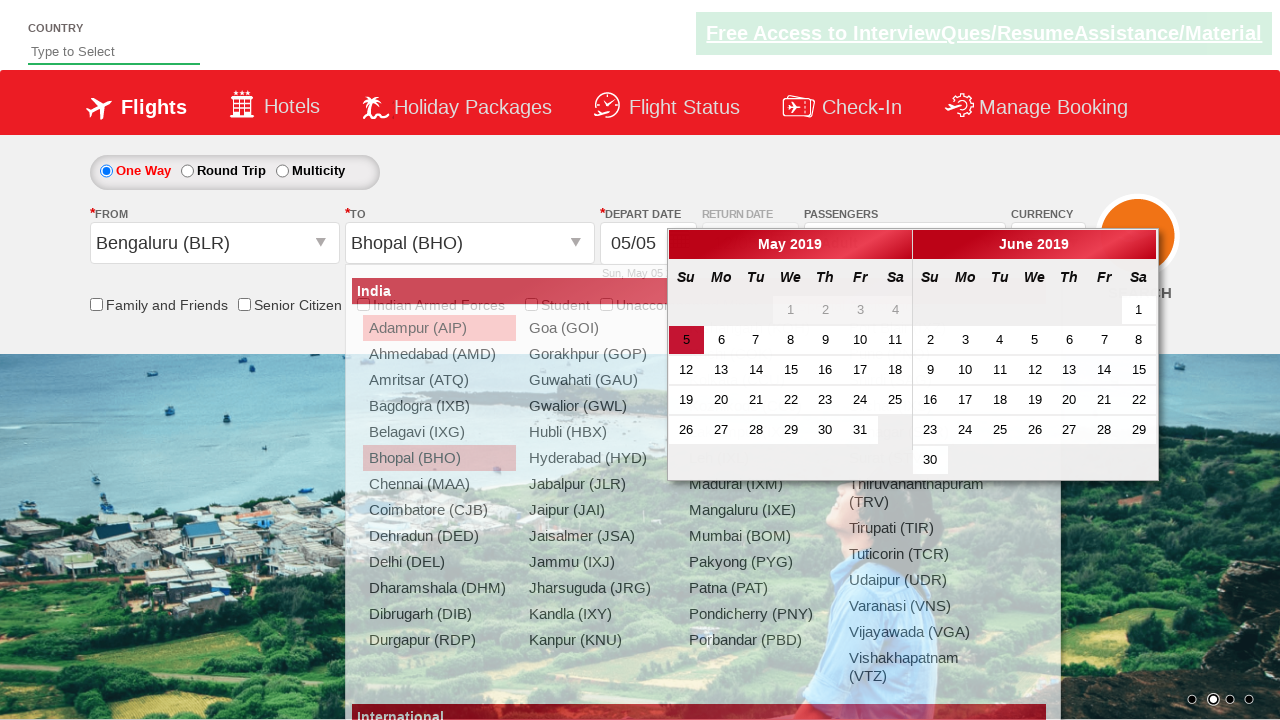

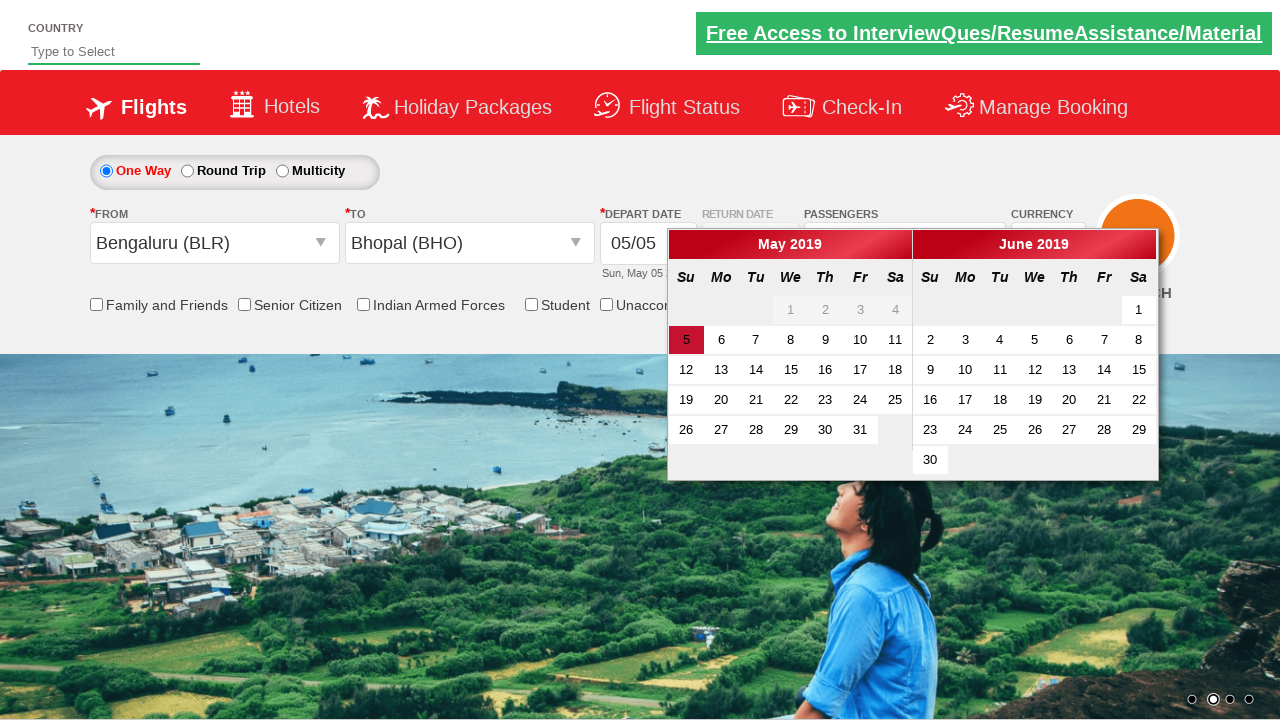